Tests confirmation alert by clicking button and accepting it

Starting URL: https://demoqa.com/alerts

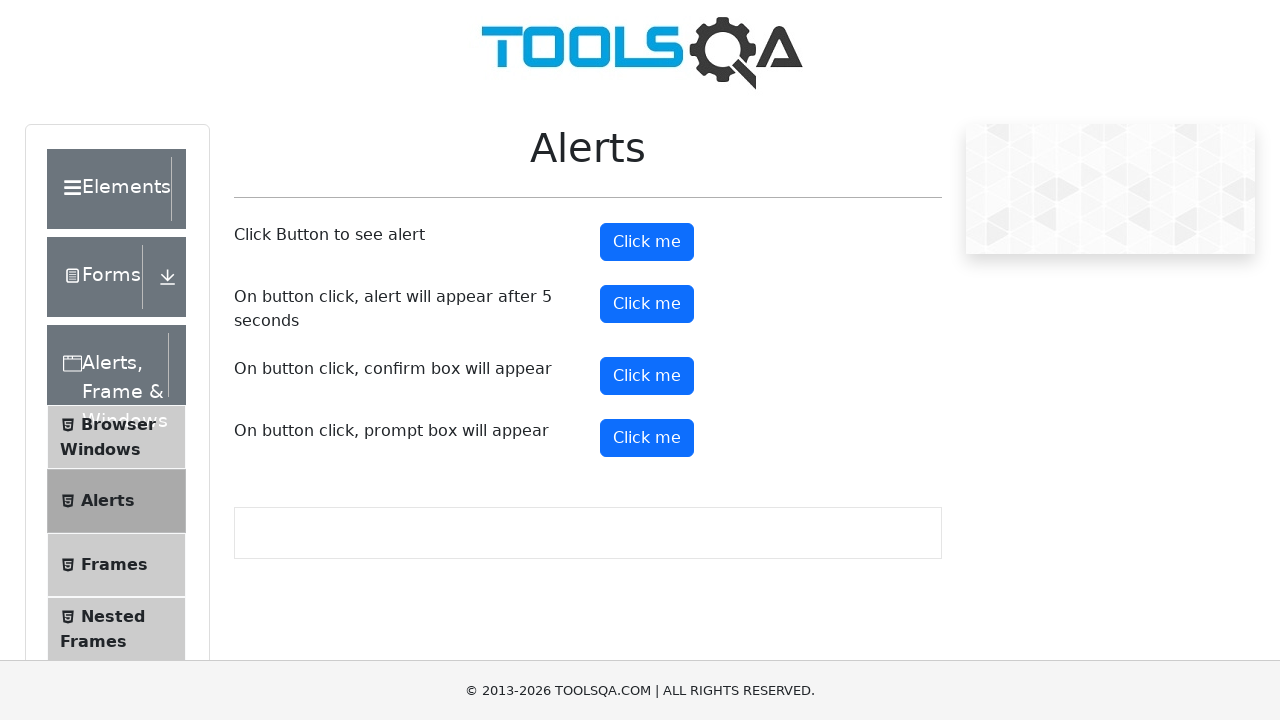

Set up dialog handler to accept confirmation alerts
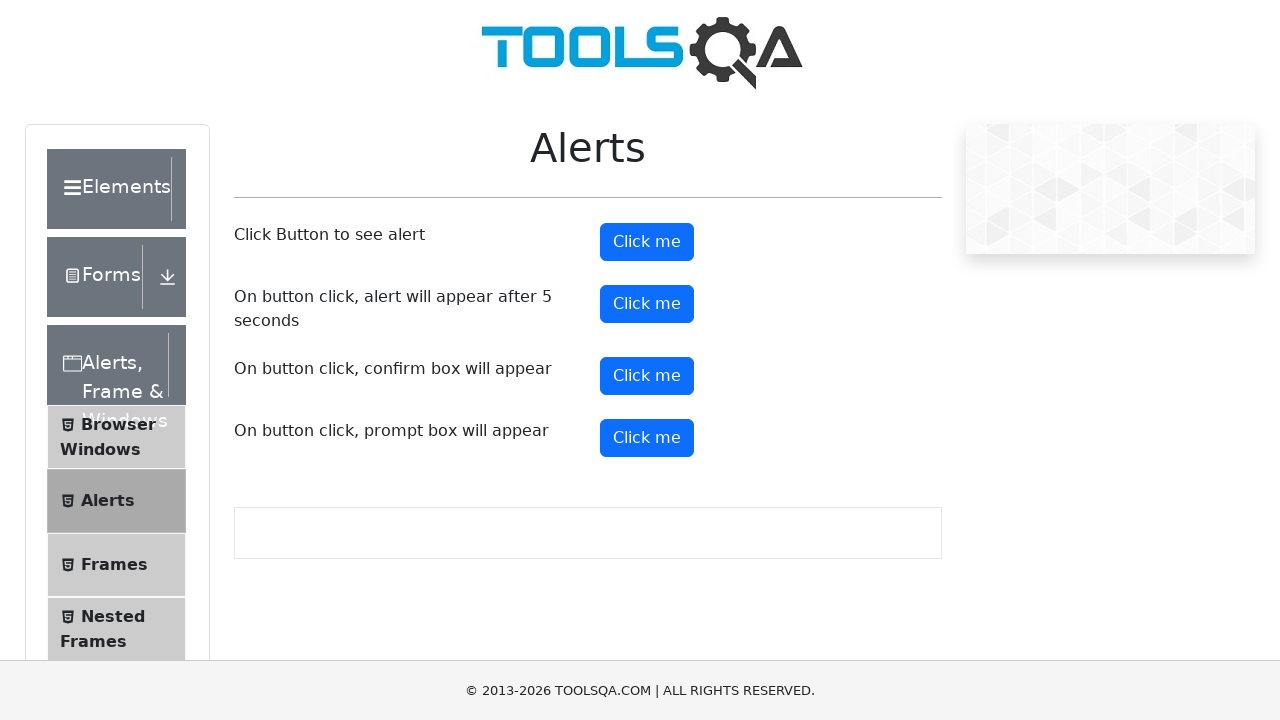

Clicked the confirm button to trigger confirmation alert at (647, 376) on #confirmButton
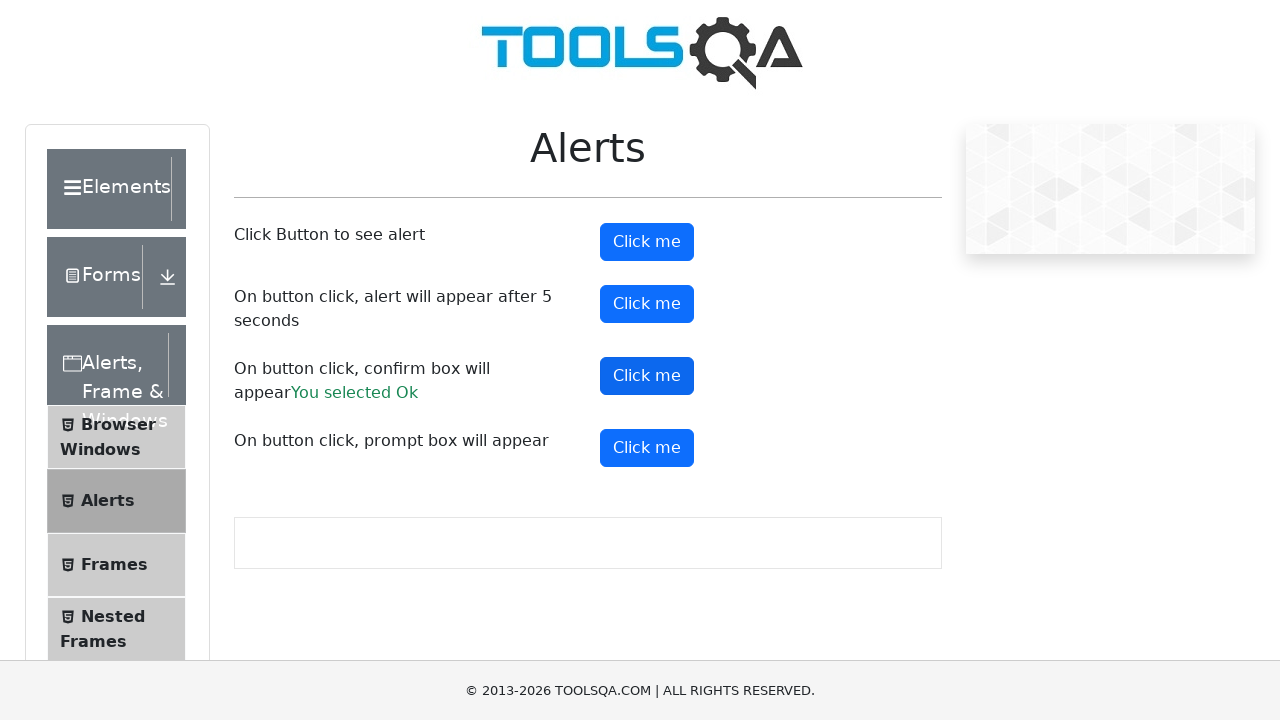

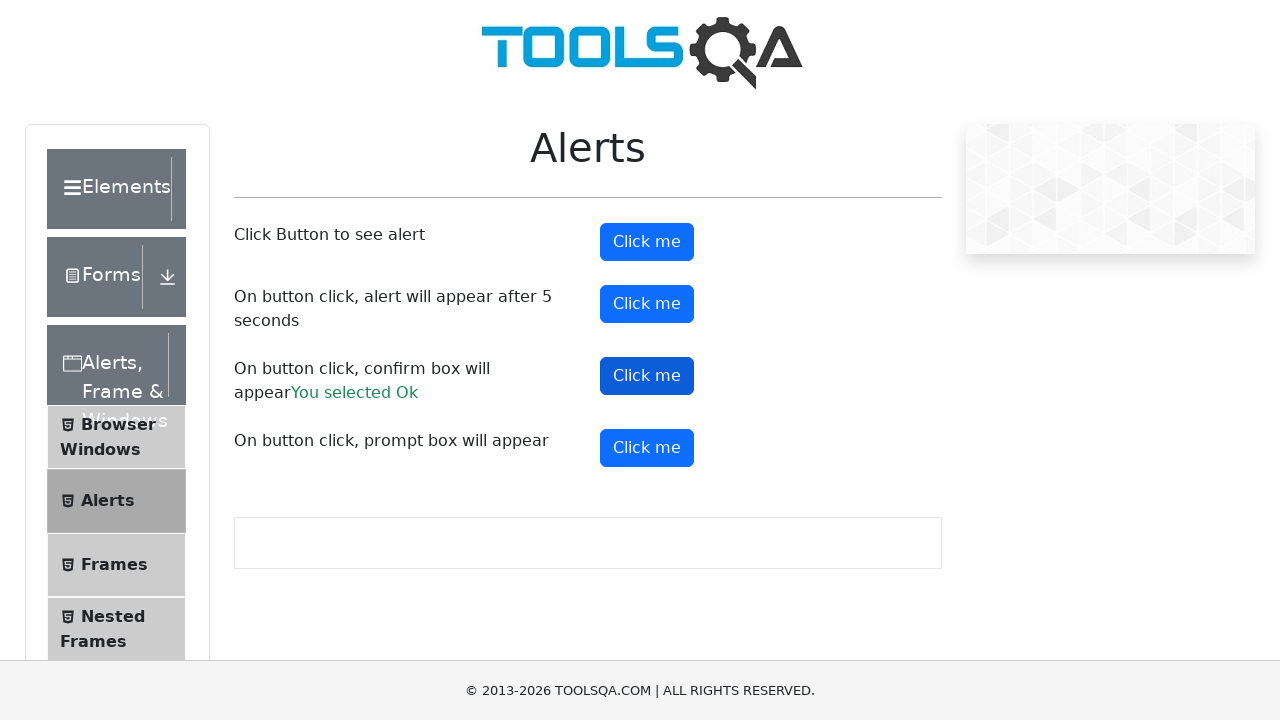